Tests file upload functionality by selecting and uploading a test file

Starting URL: https://the-internet.herokuapp.com/upload

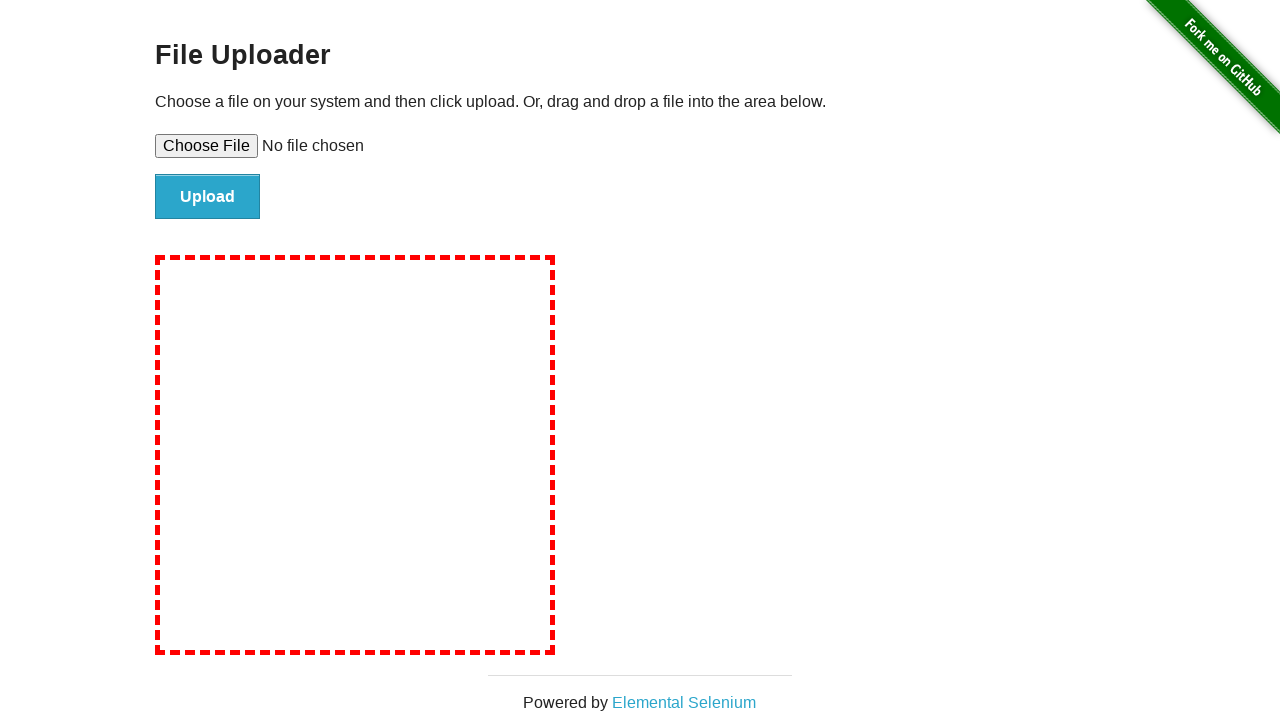

Created temporary test image file for upload
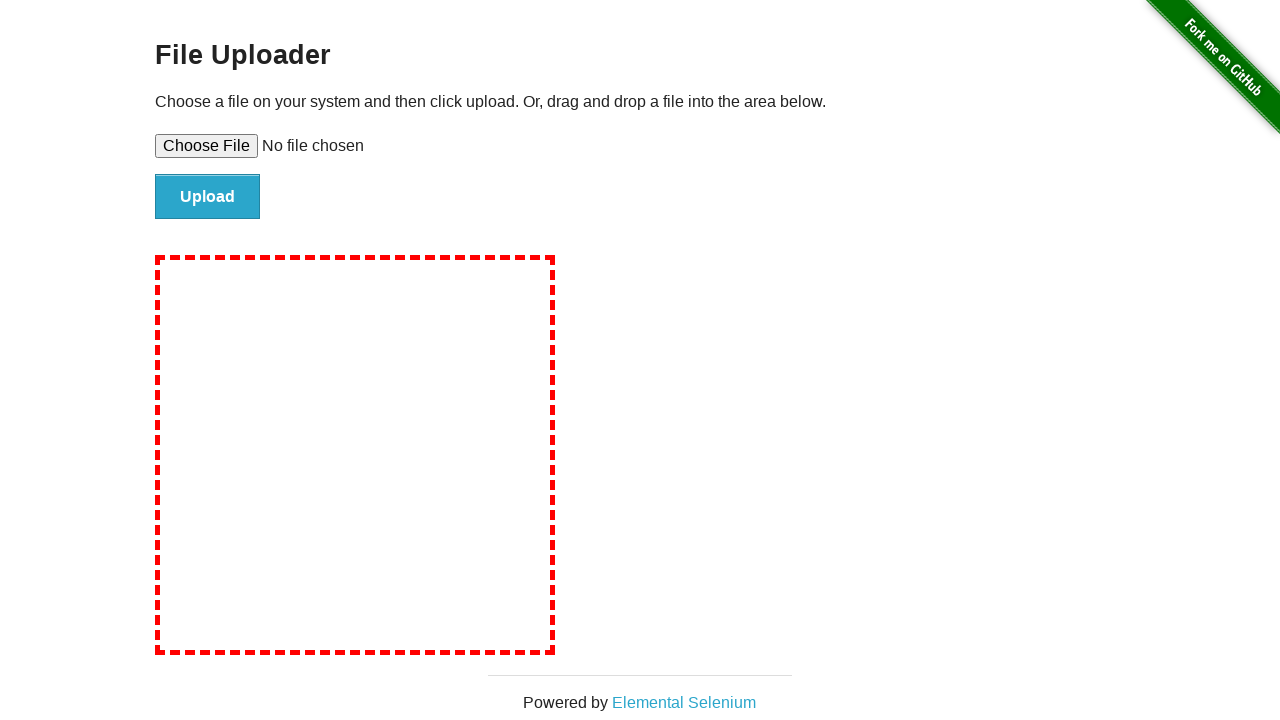

Selected test file for upload using file input
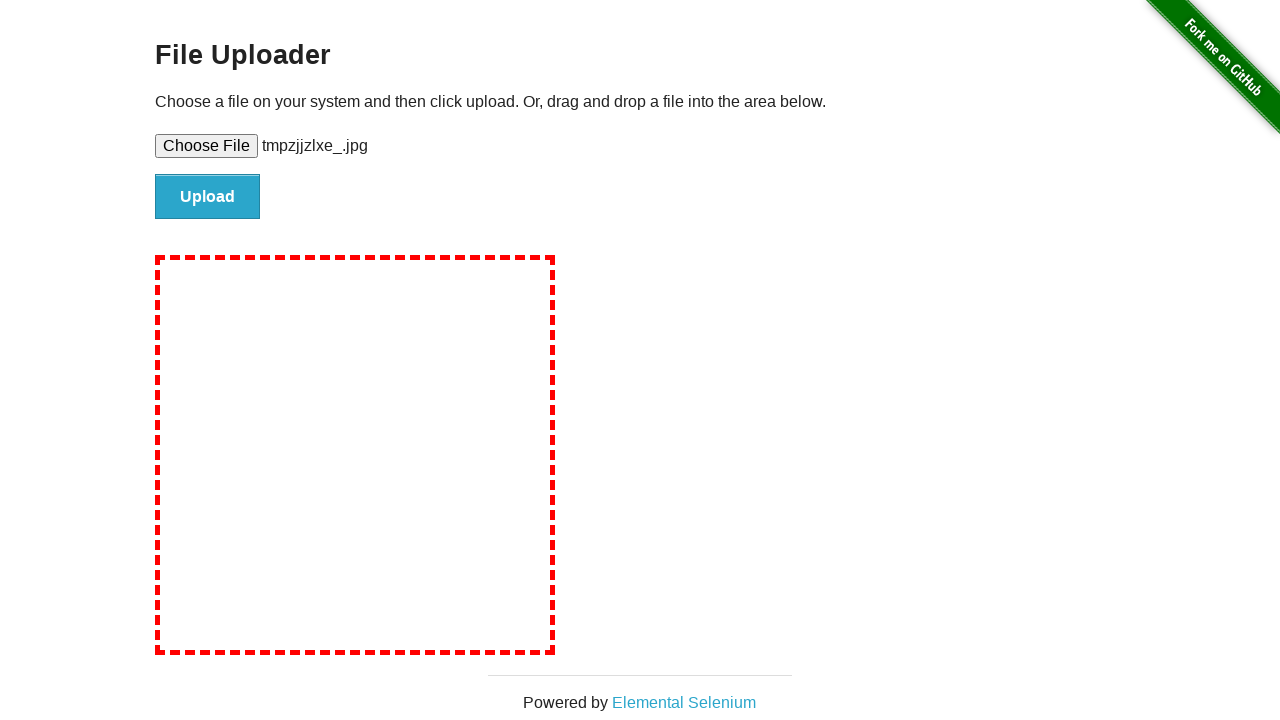

Clicked upload button to submit file at (208, 197) on input#file-submit
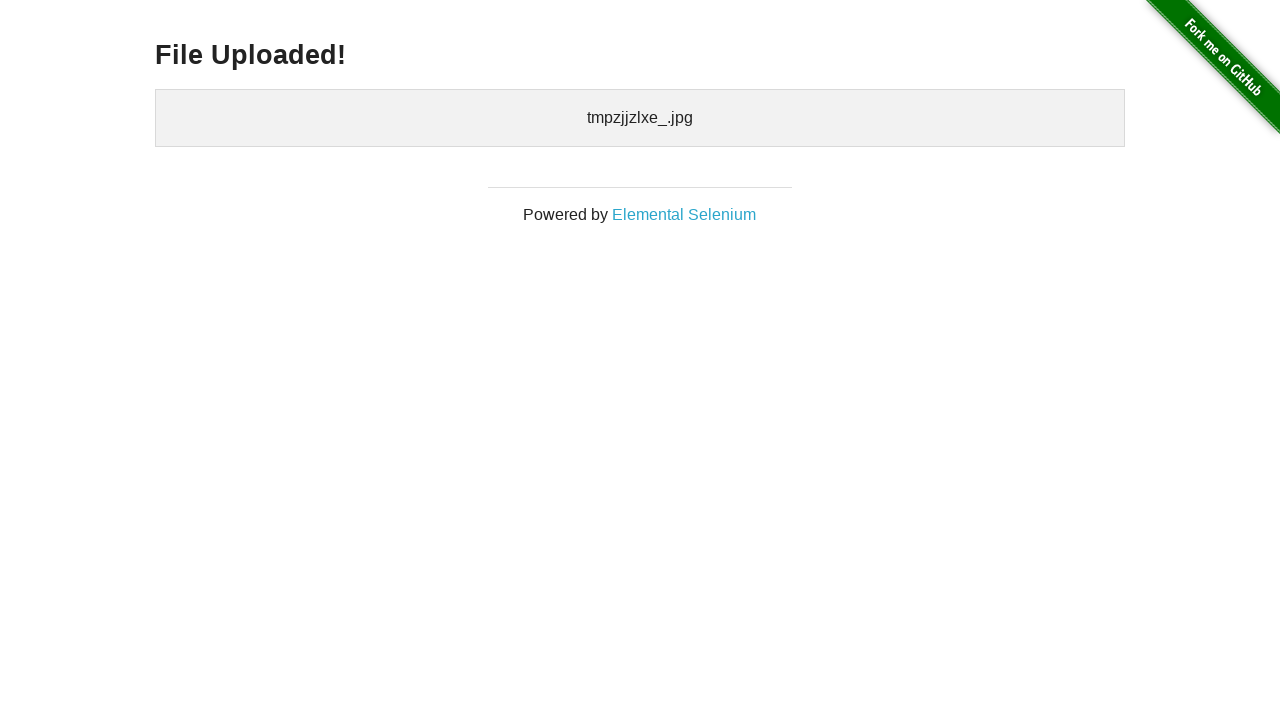

Retrieved success message text from page
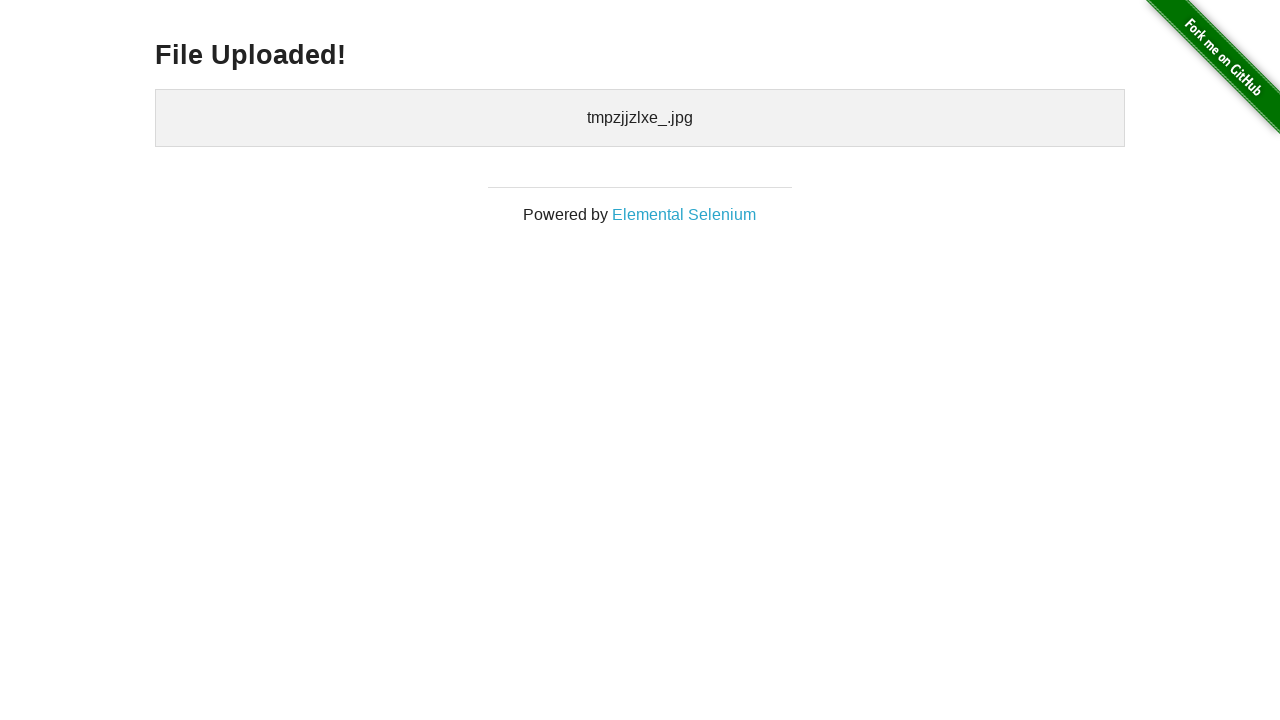

Verified that file upload was successful
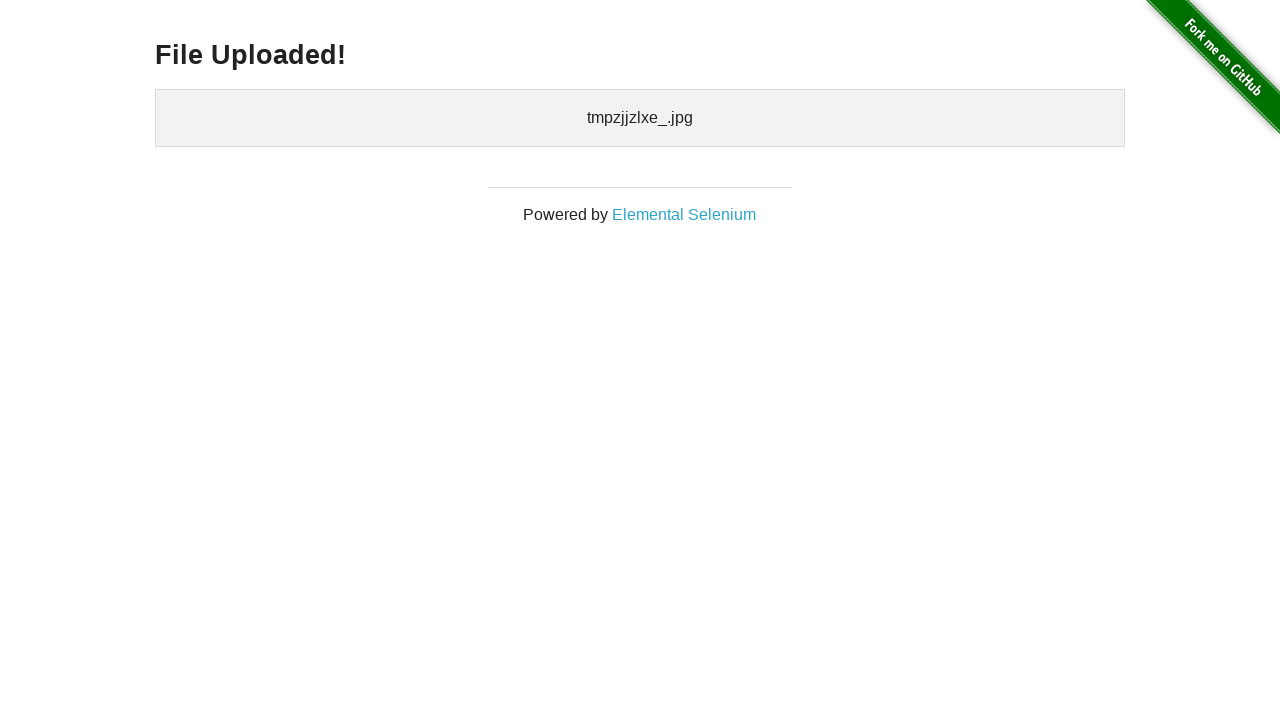

Cleaned up temporary test file
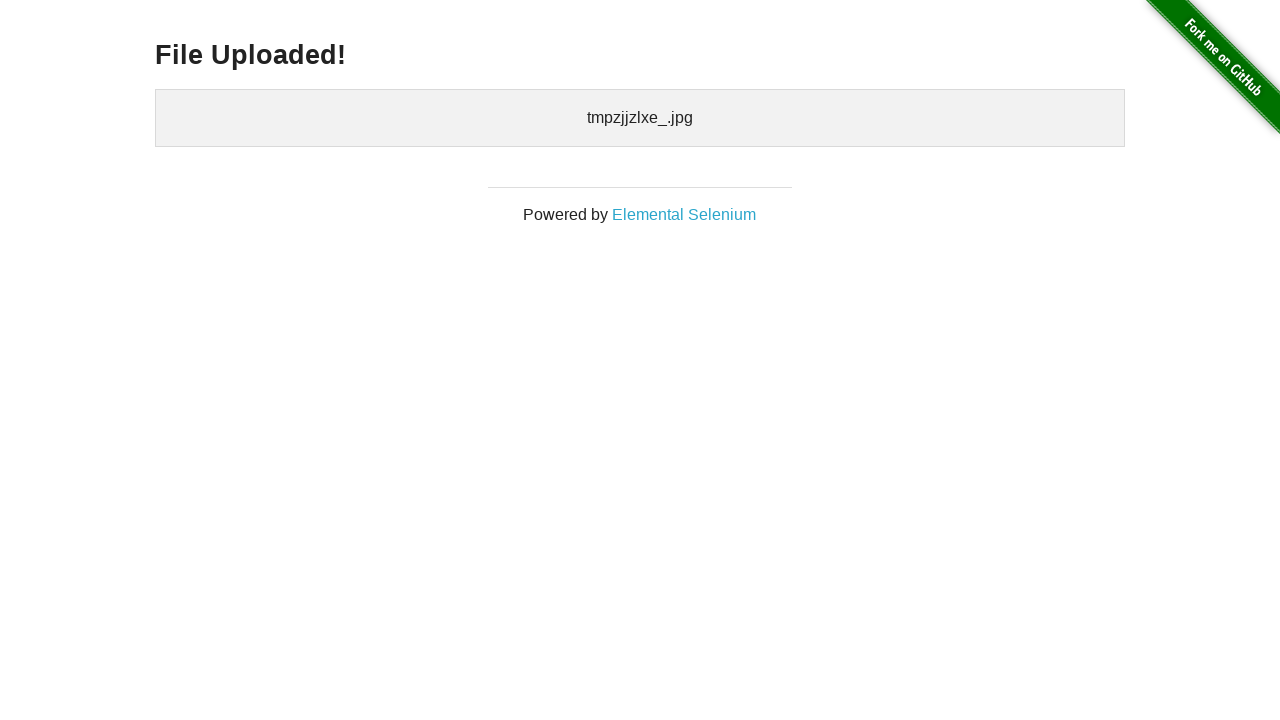

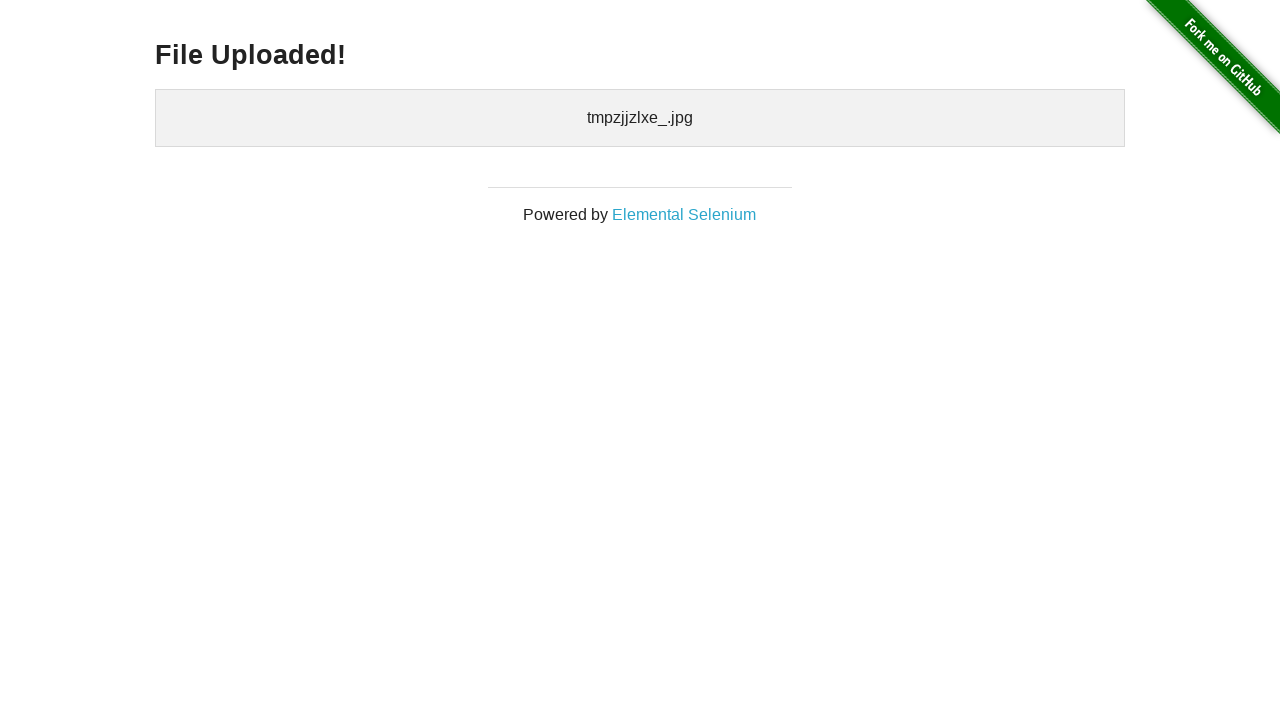